Tests hover menu interaction by moving mouse to a menu item and clicking on a submenu option

Starting URL: https://omayo.blogspot.com/

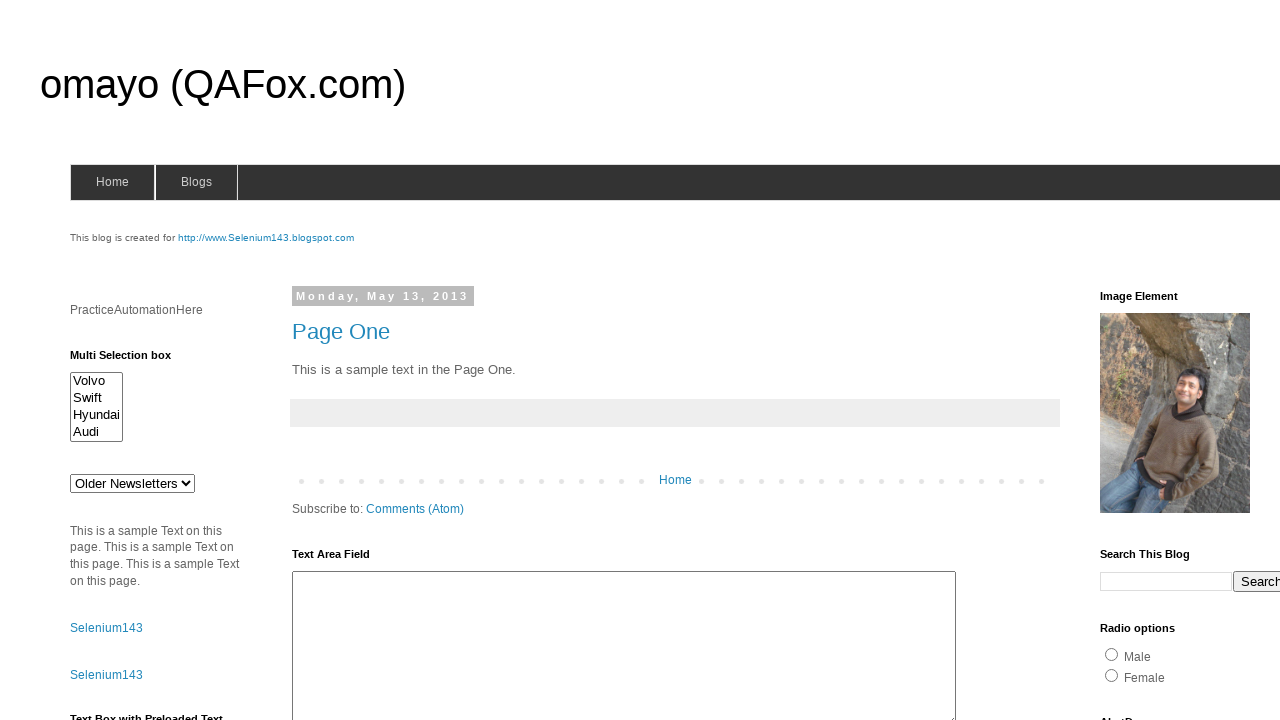

Hovered over blogs menu to reveal submenu at (196, 182) on #blogsmenu
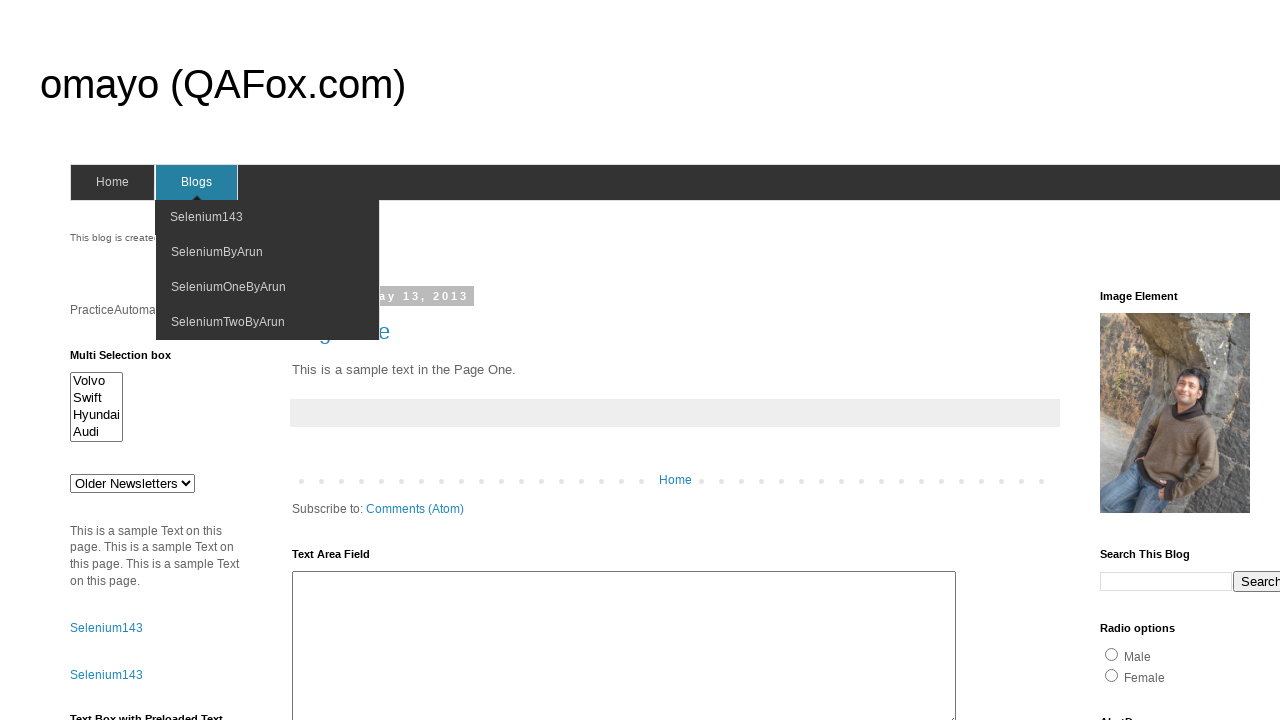

Clicked on third submenu item at (228, 287) on xpath=//*[@id="cssmenu"]/ul/li[2]/ul/li[3]/a/span
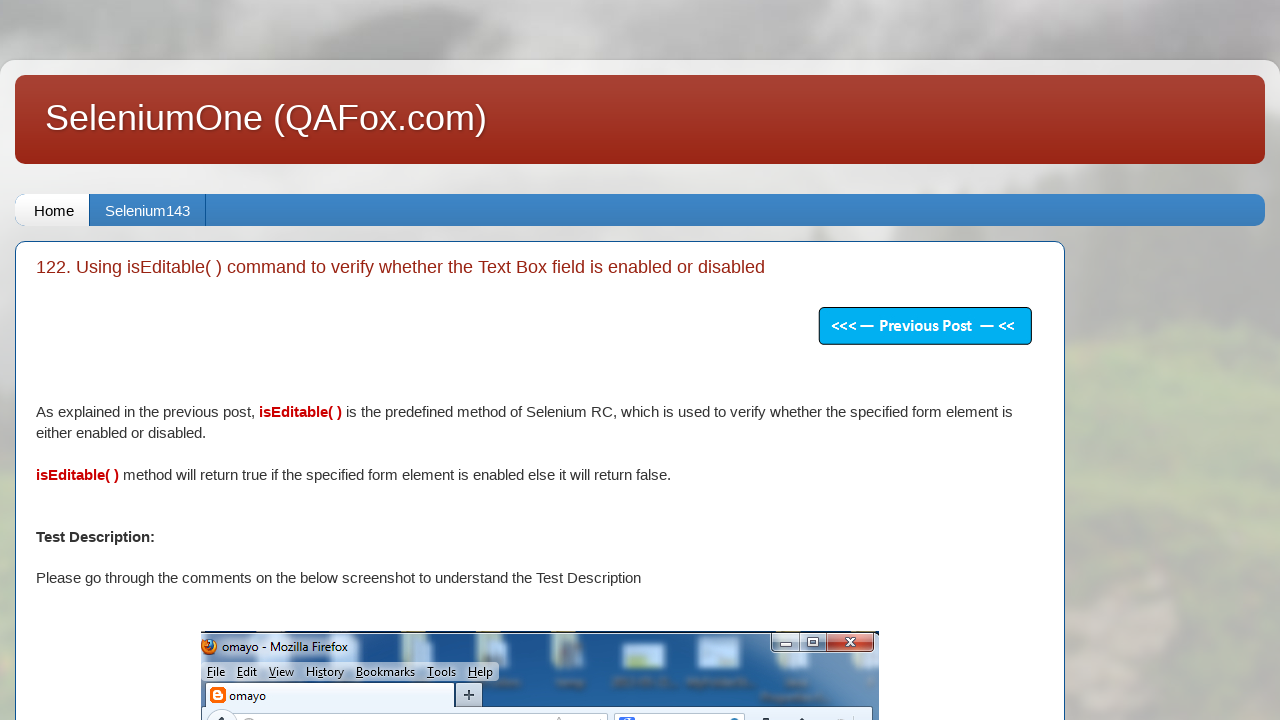

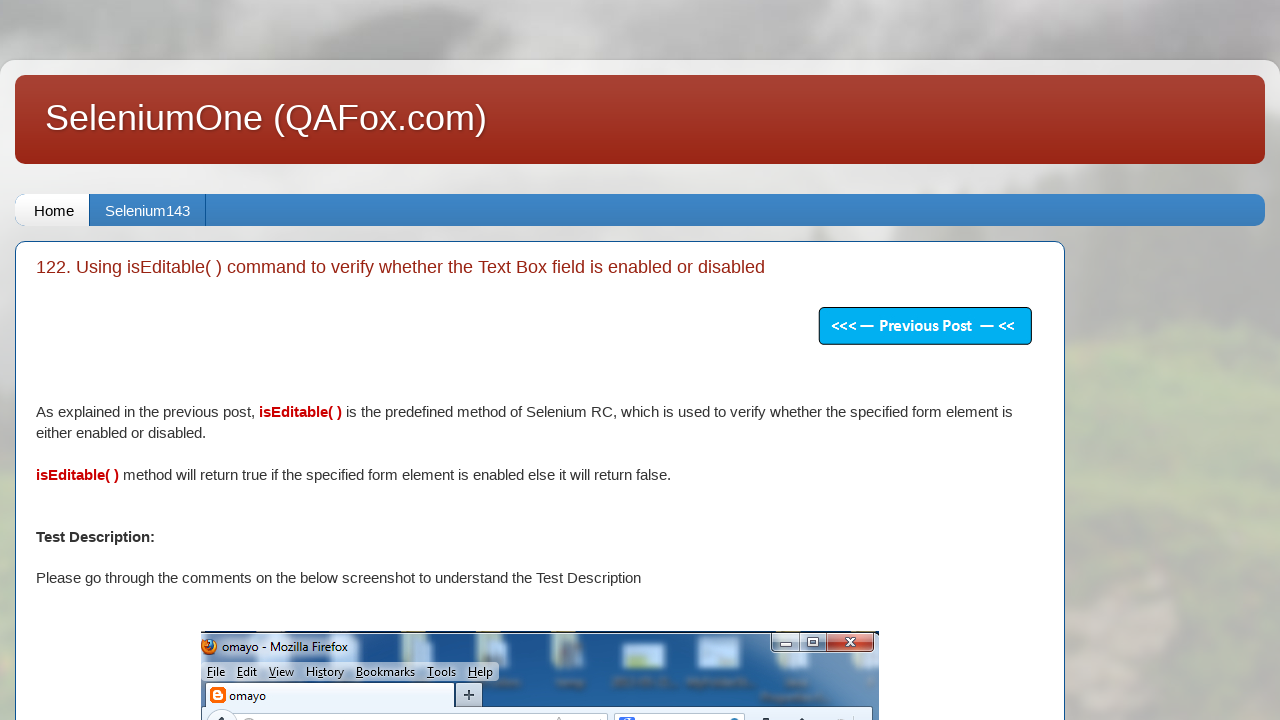